Tests the notification message functionality by clicking a link that triggers a notification and verifying the notification message appears with the expected "Action successful" text.

Starting URL: http://the-internet.herokuapp.com/notification_message_rendered

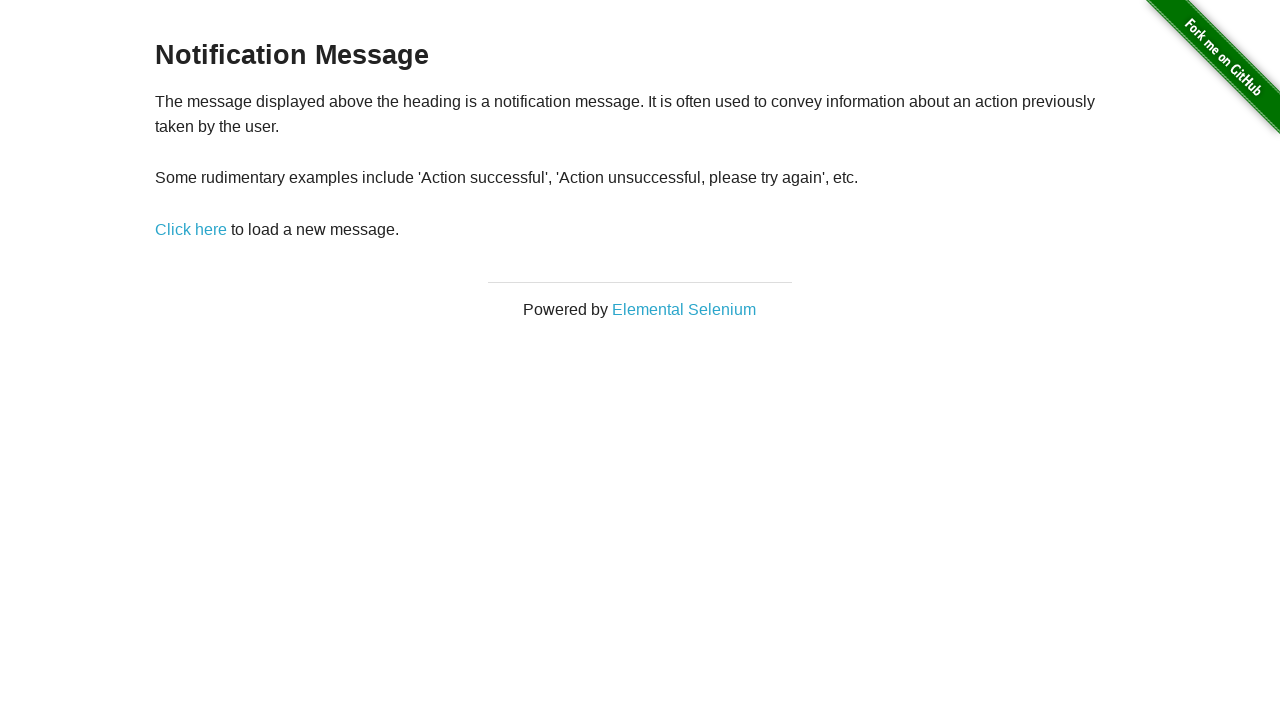

Clicked notification message link at (191, 229) on a[href='/notification_message']
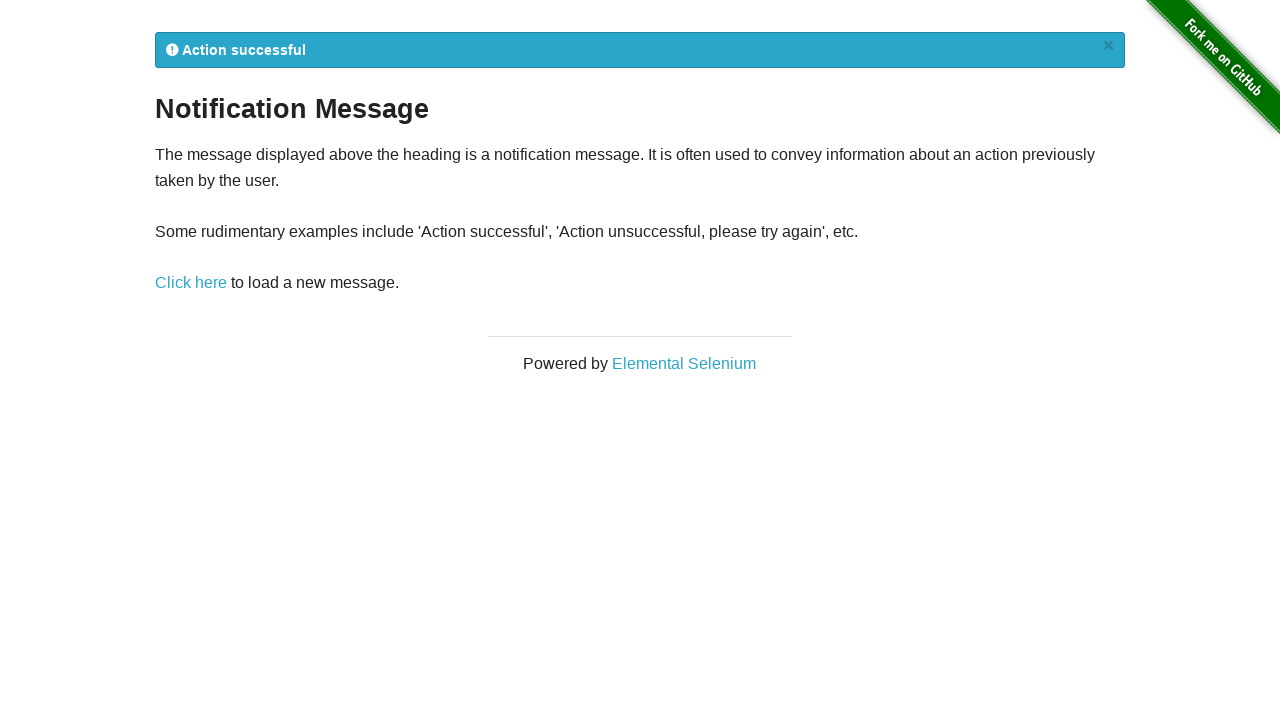

Notification message element appeared
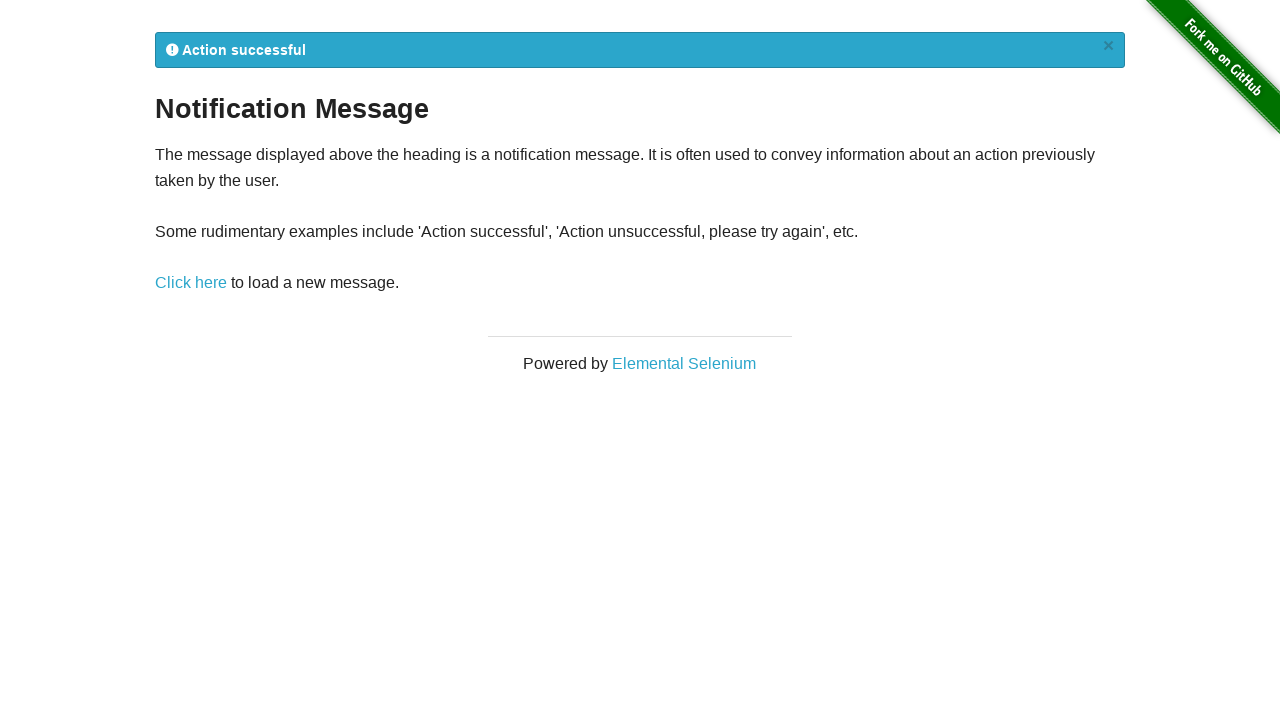

Verified notification contains 'Action successful' text
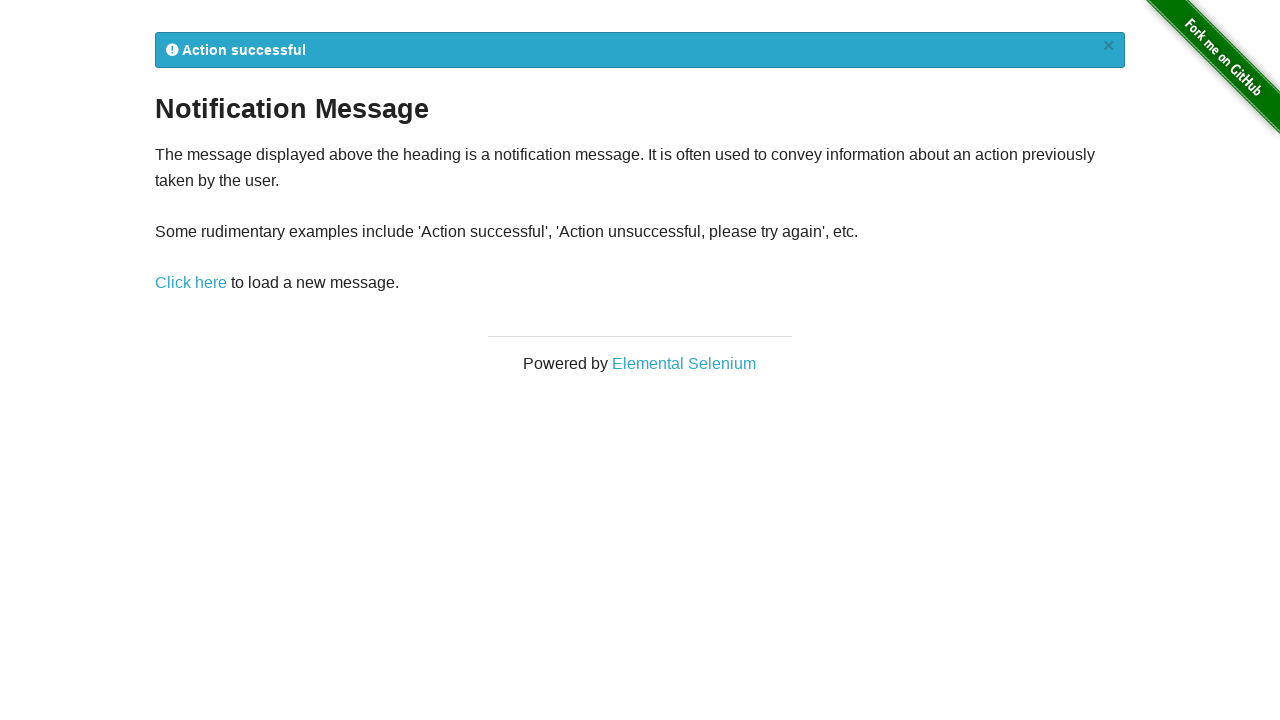

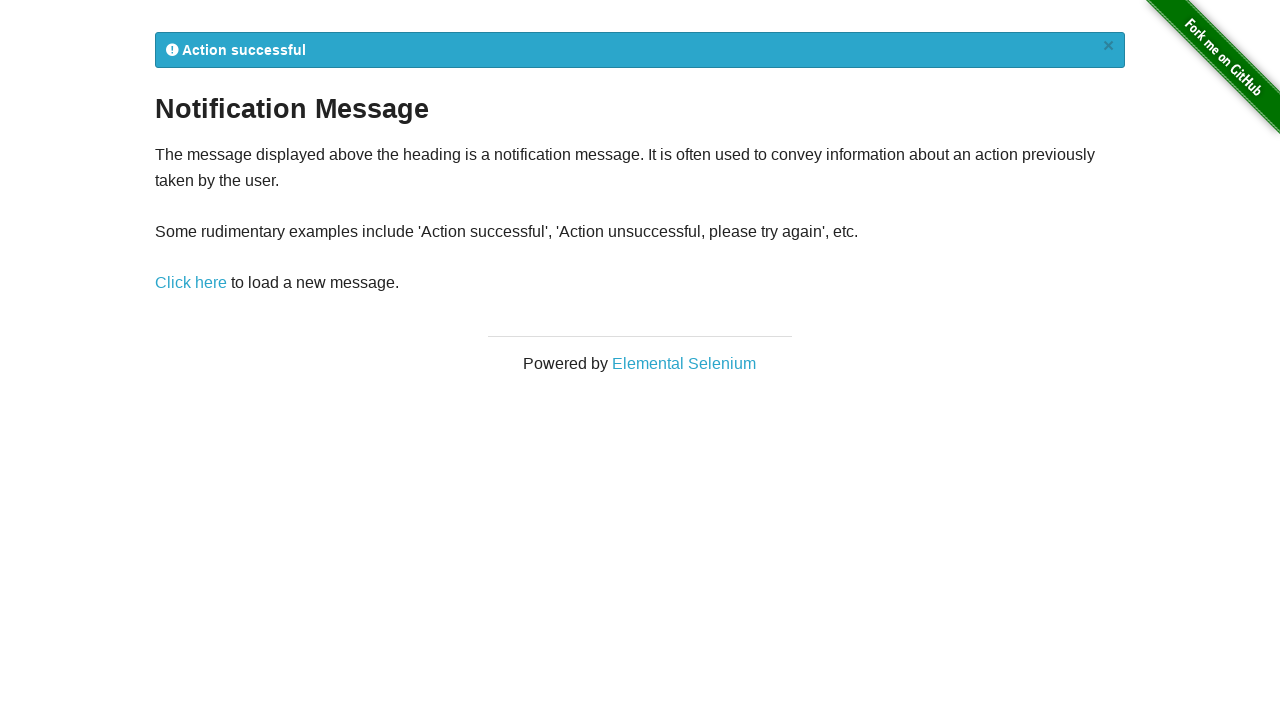